Tests keyboard functionality by filling a name field and then using the backspace key multiple times to delete characters from the input

Starting URL: https://grotechminds.com/registration/

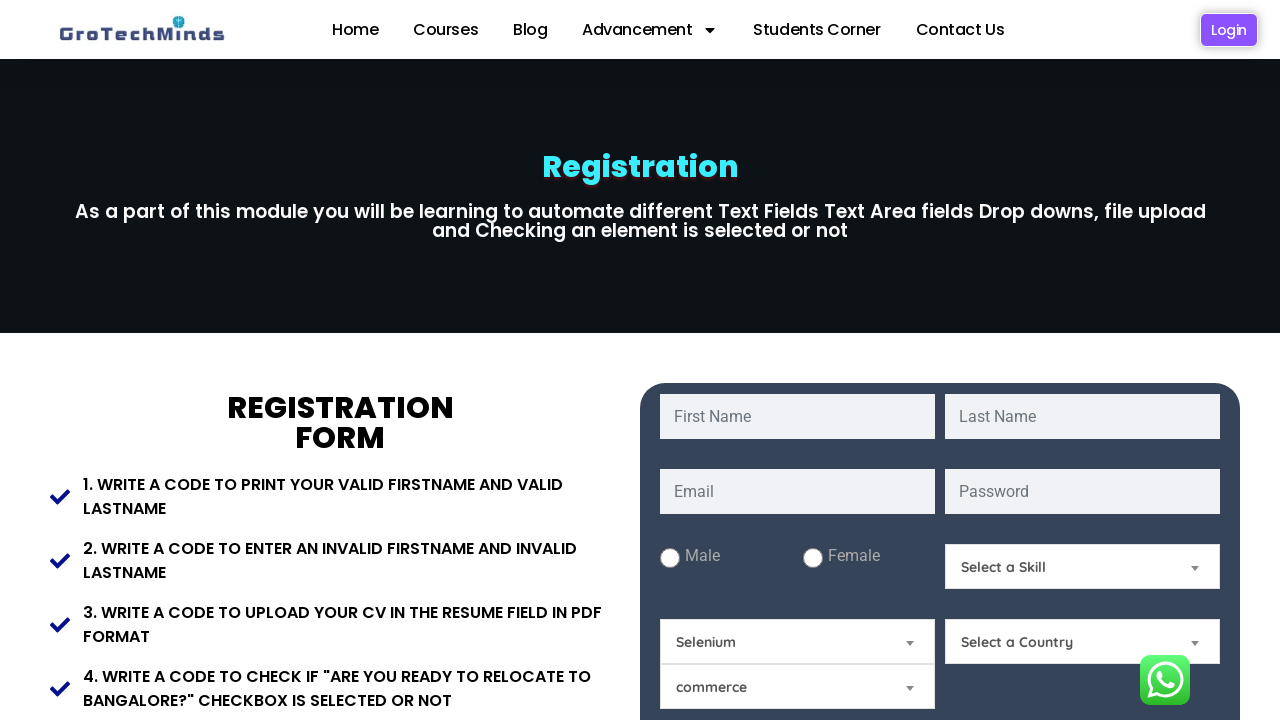

Filled first name field with 'Manish kumar Tiwari' on #fname
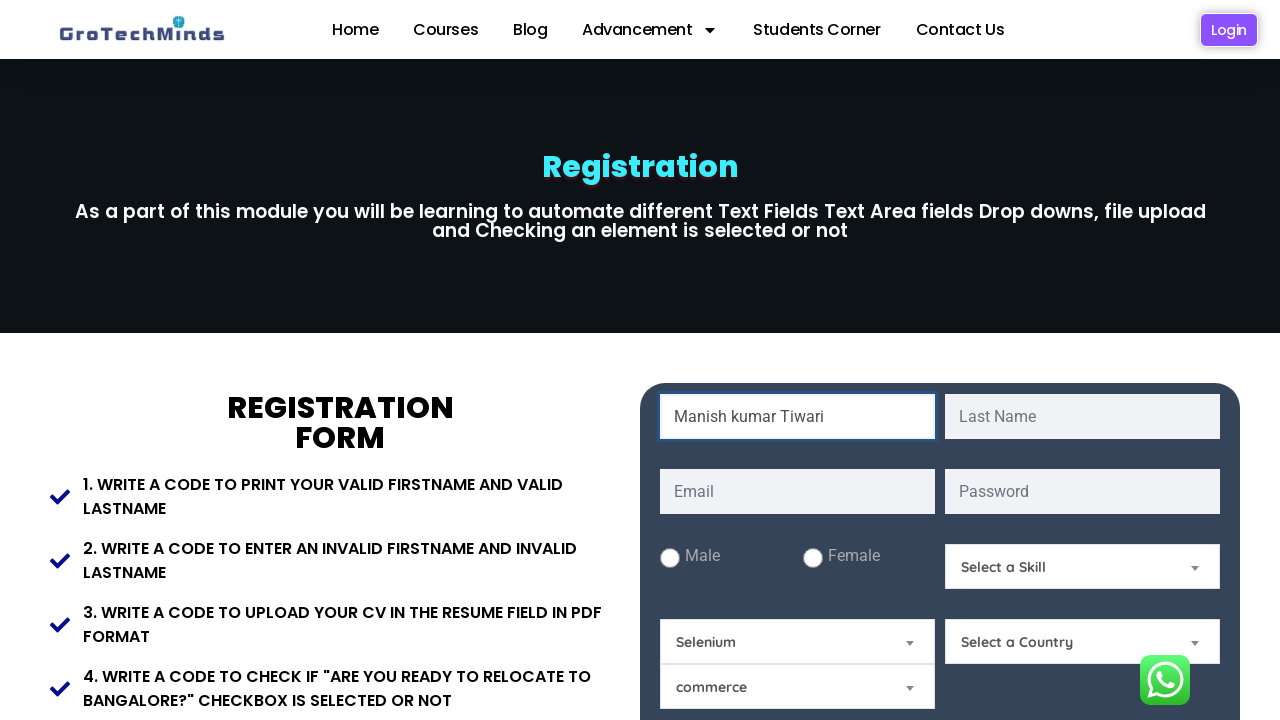

Pressed backspace key 1 of 7 times to delete characters on #fname
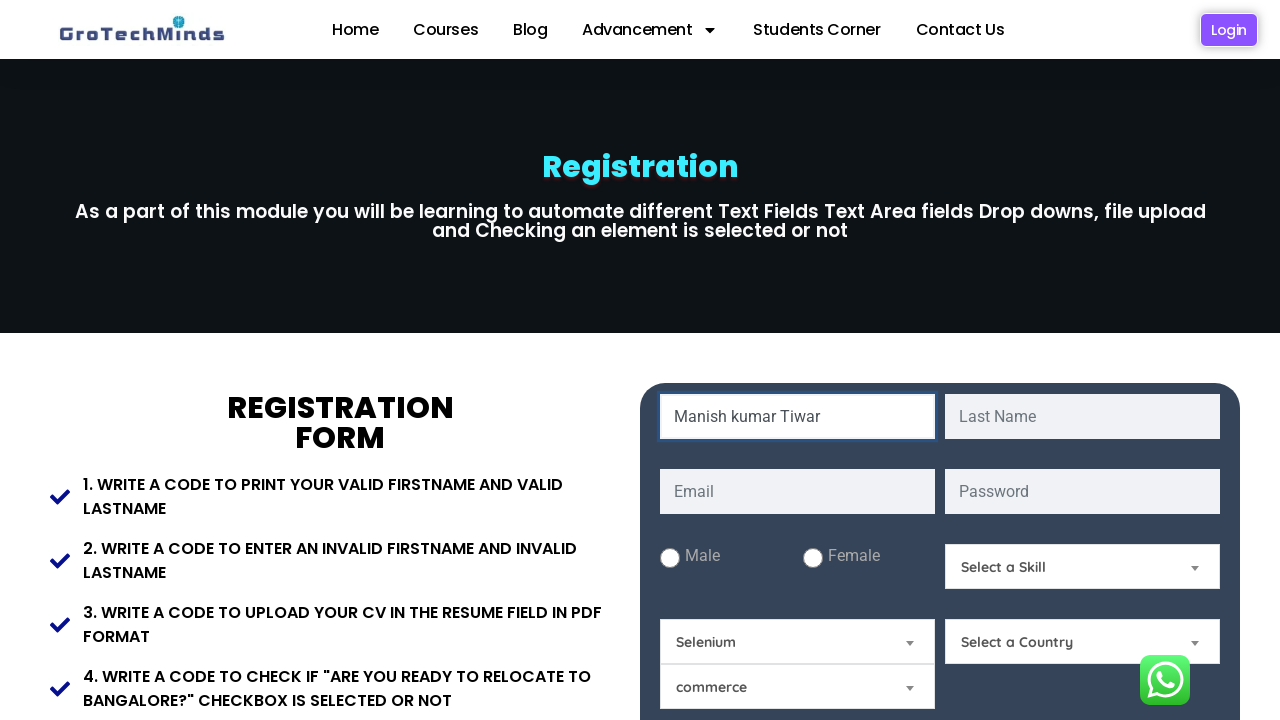

Pressed backspace key 2 of 7 times to delete characters on #fname
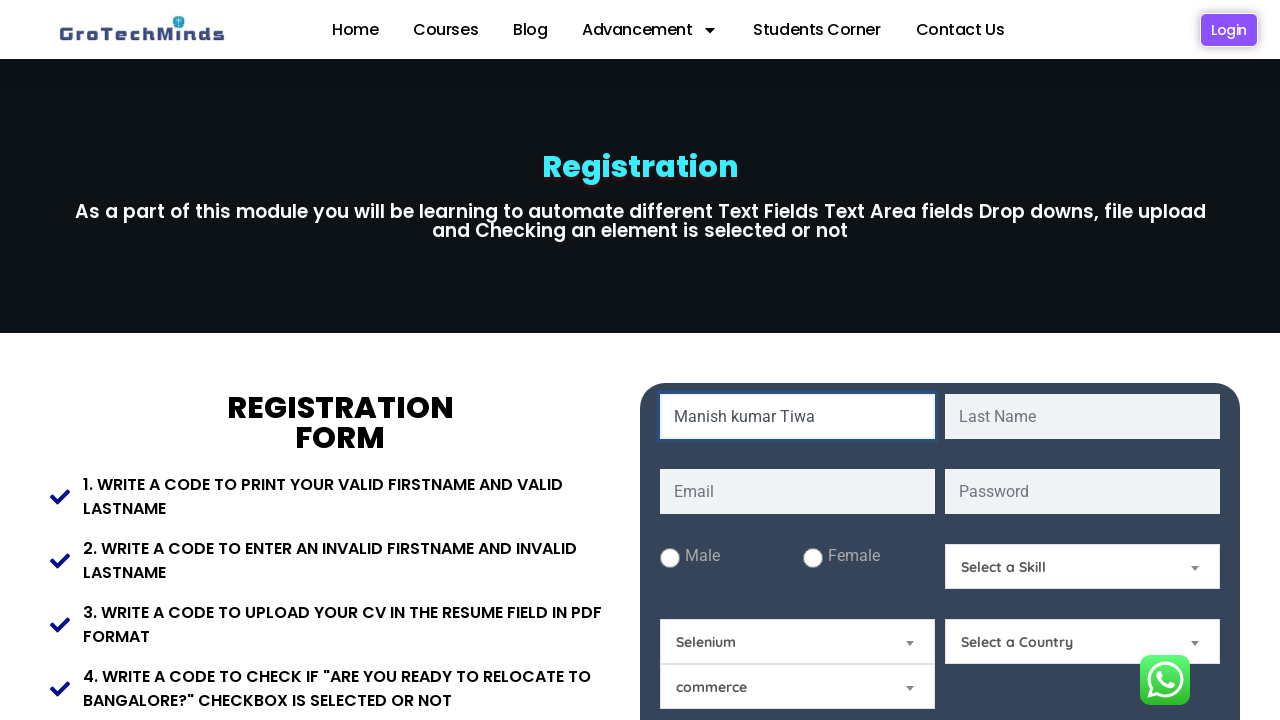

Pressed backspace key 3 of 7 times to delete characters on #fname
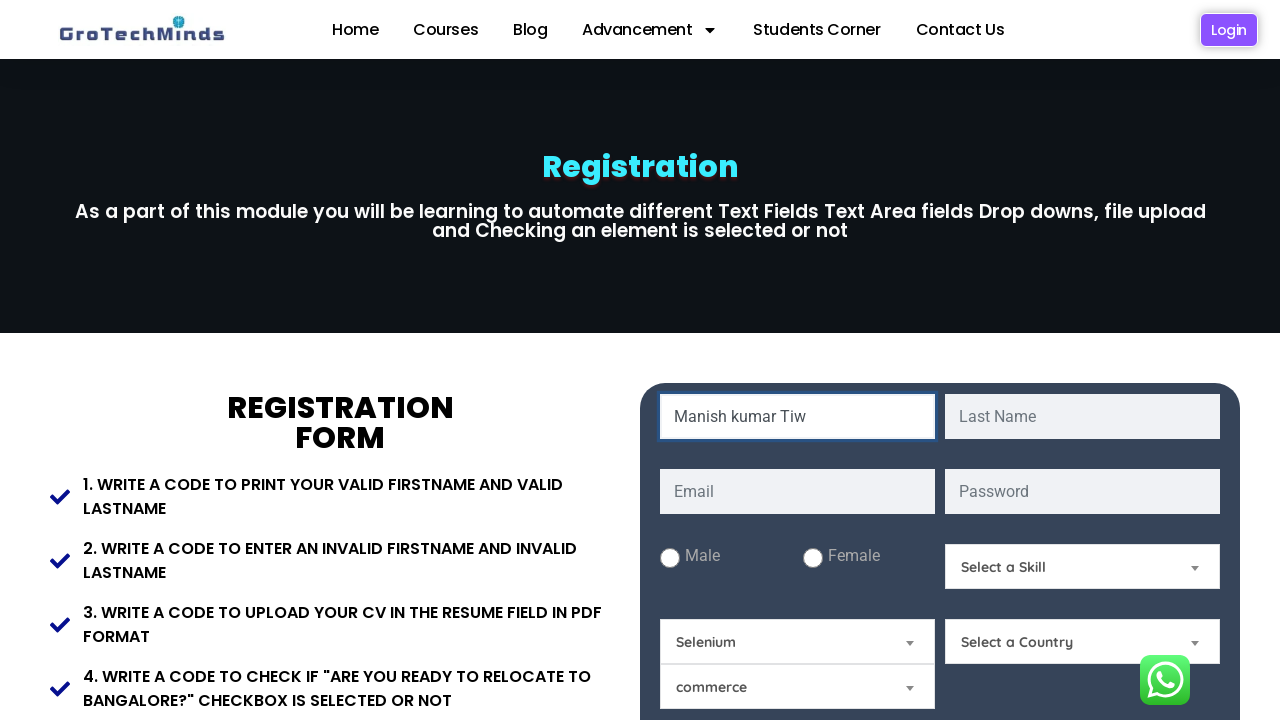

Pressed backspace key 4 of 7 times to delete characters on #fname
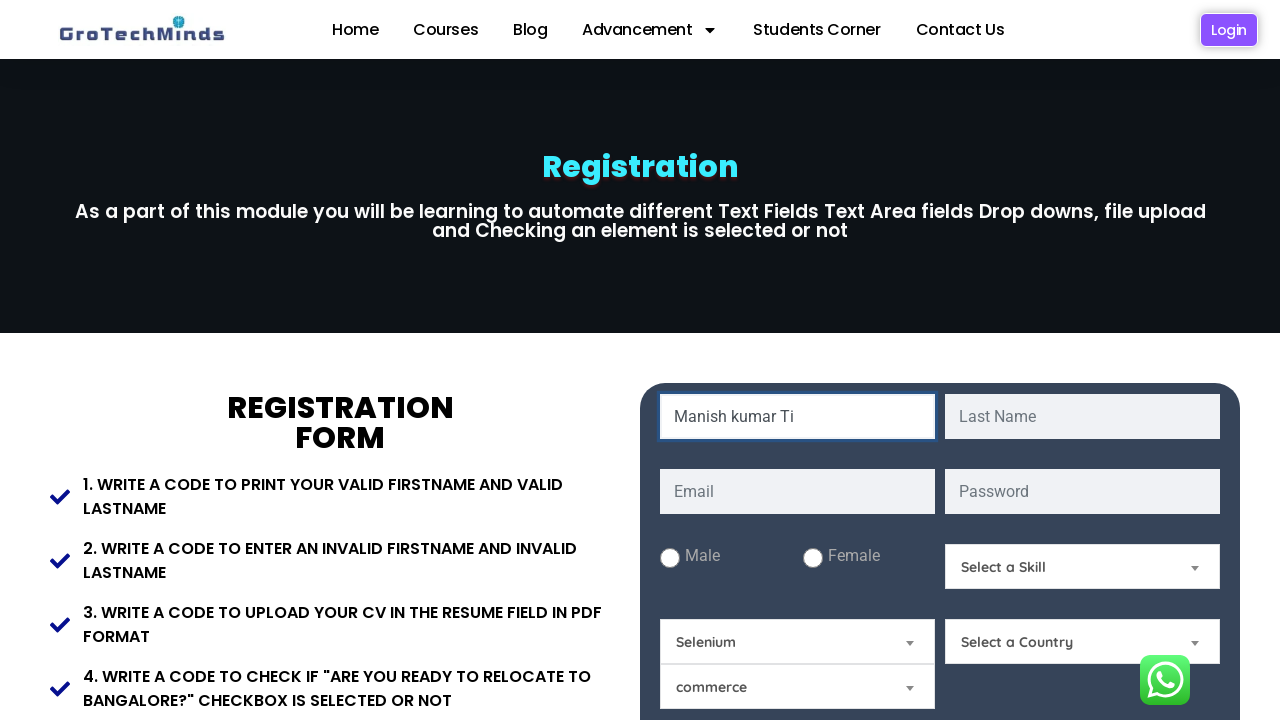

Pressed backspace key 5 of 7 times to delete characters on #fname
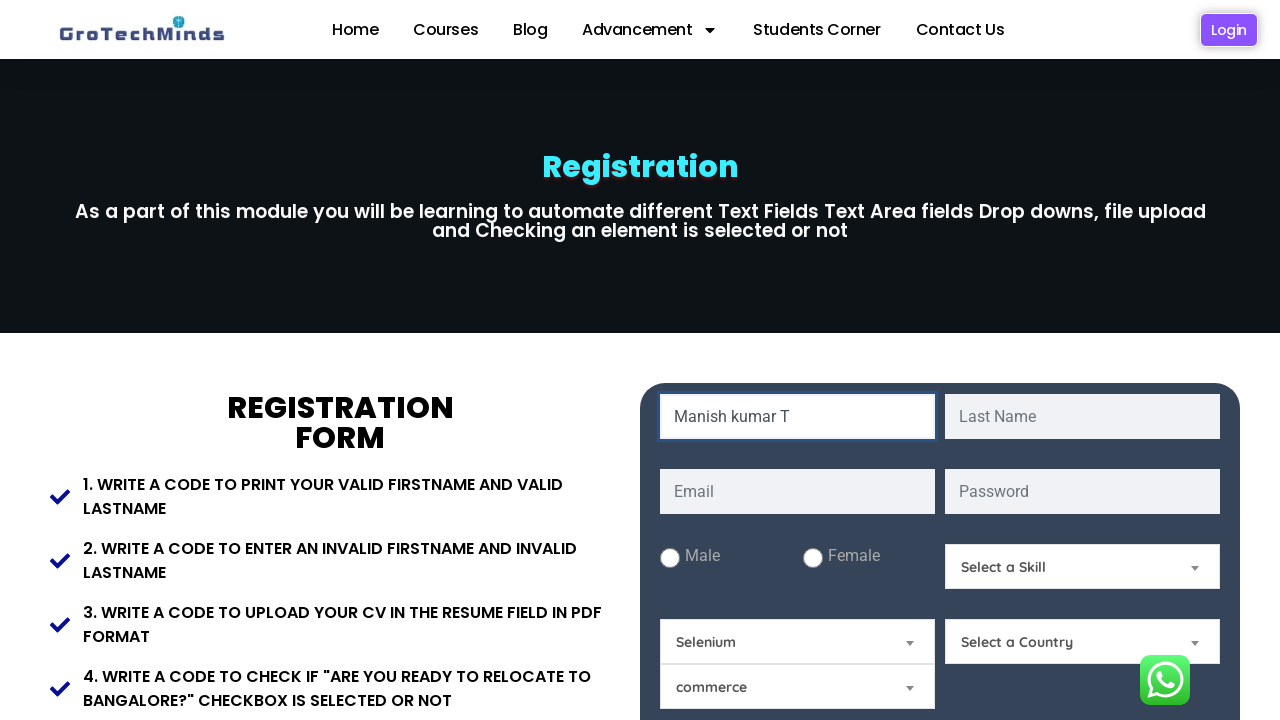

Pressed backspace key 6 of 7 times to delete characters on #fname
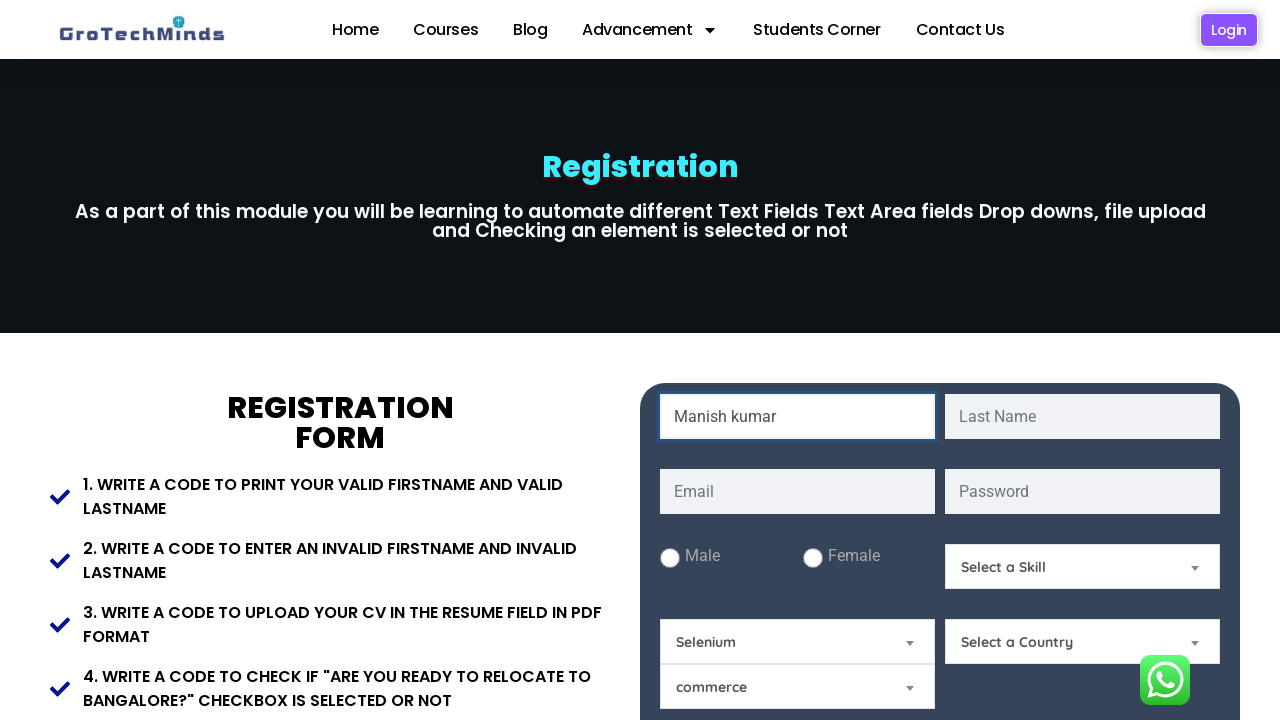

Pressed backspace key 7 of 7 times to delete characters on #fname
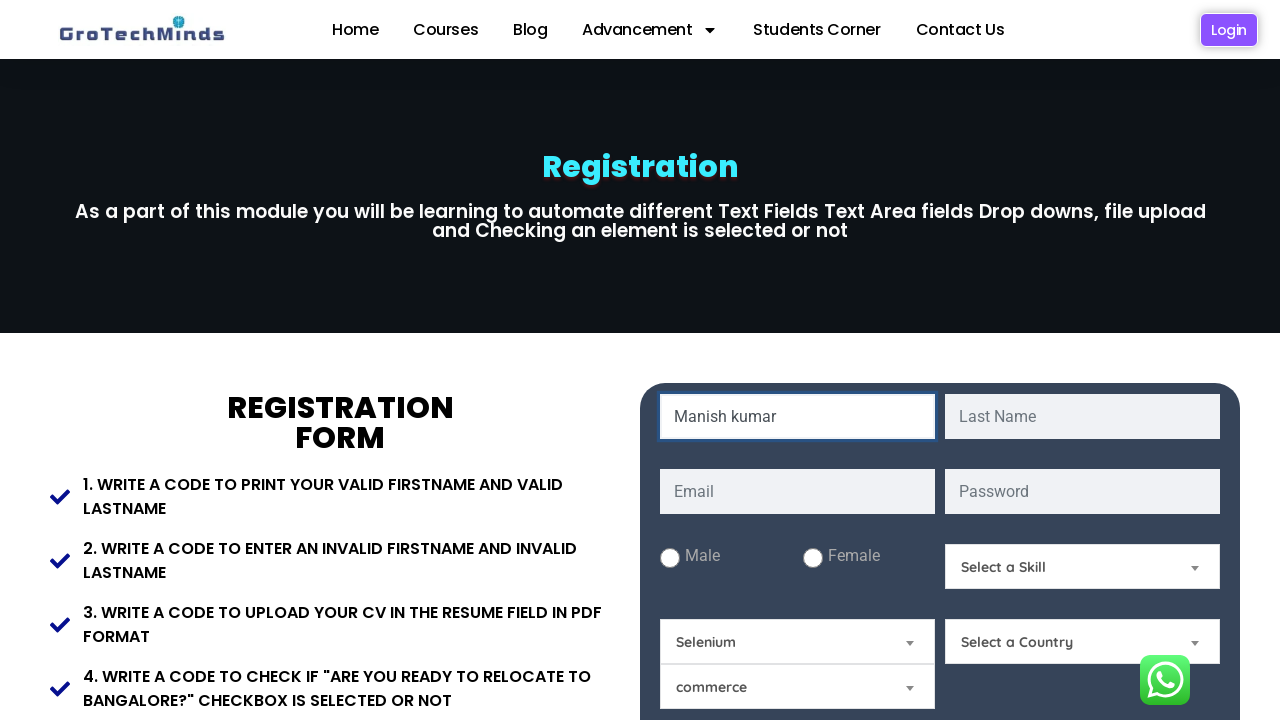

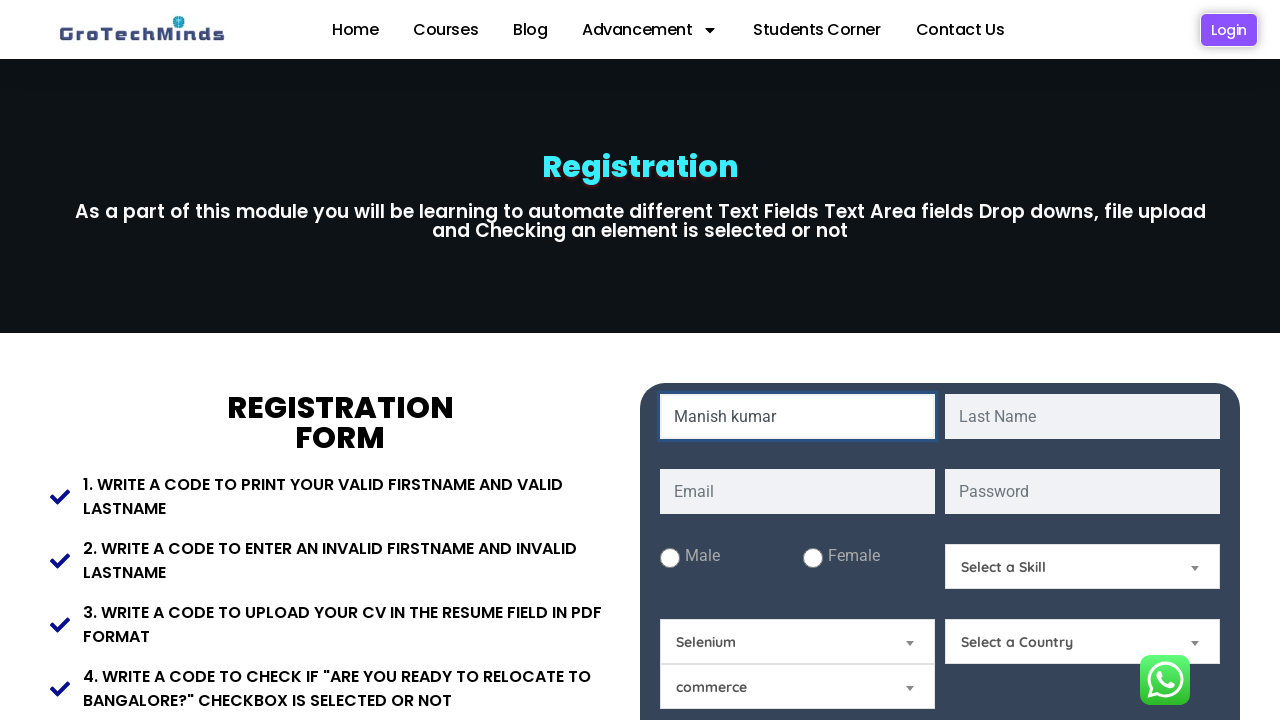